Tests the slow calculator by computing 0.1 x 2 and verifying the result equals 0.2, then clearing the display

Starting URL: https://bonigarcia.dev/selenium-webdriver-java/slow-calculator.html

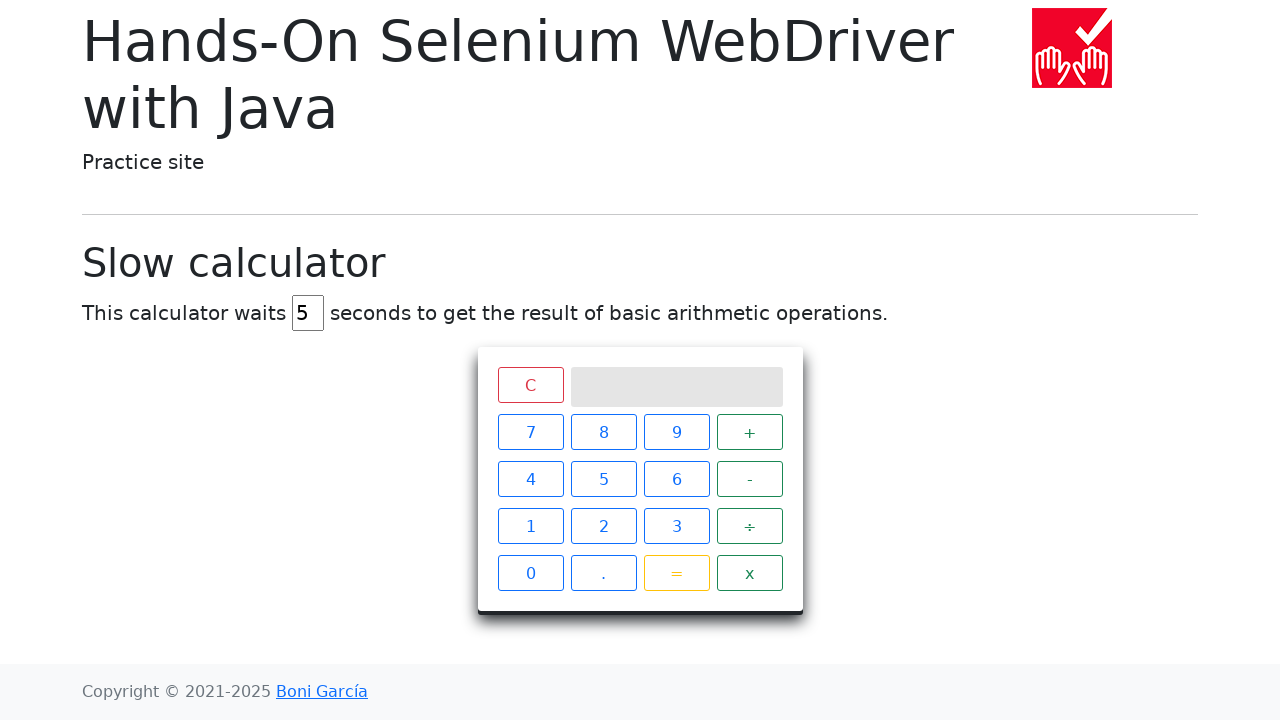

Cleared the delay input field on xpath=//input
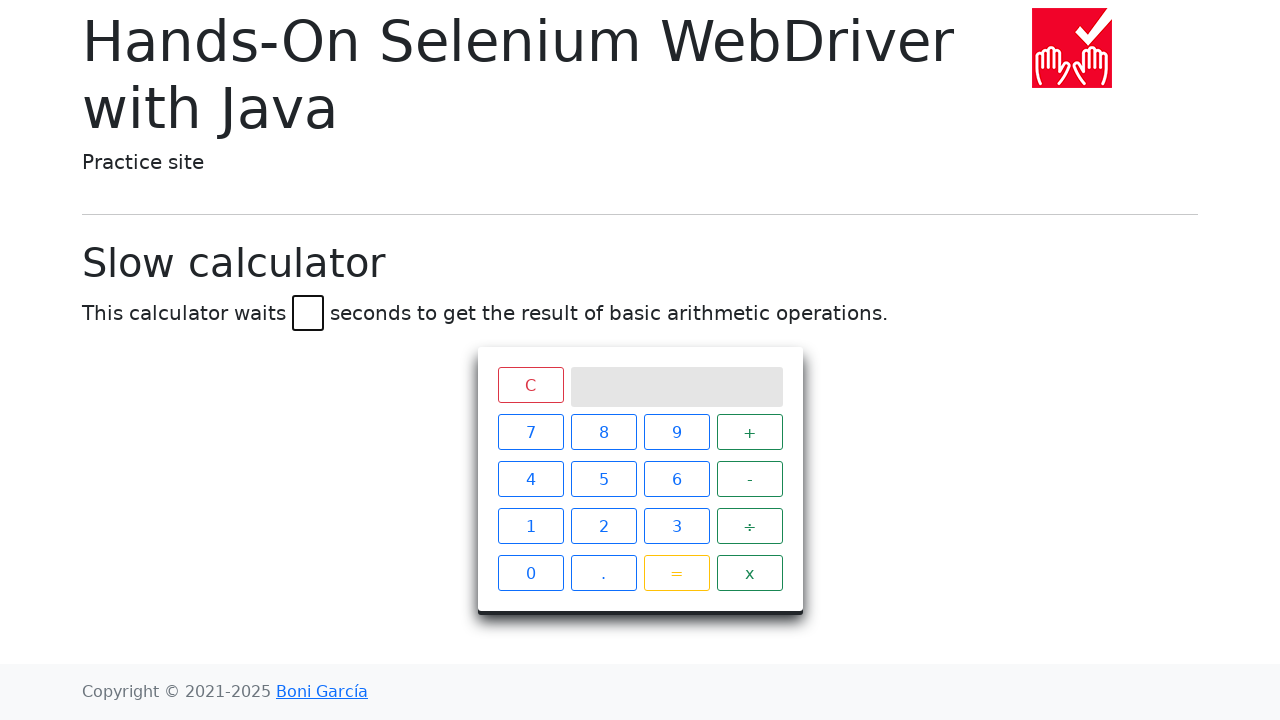

Filled delay input with '2' seconds on xpath=//input
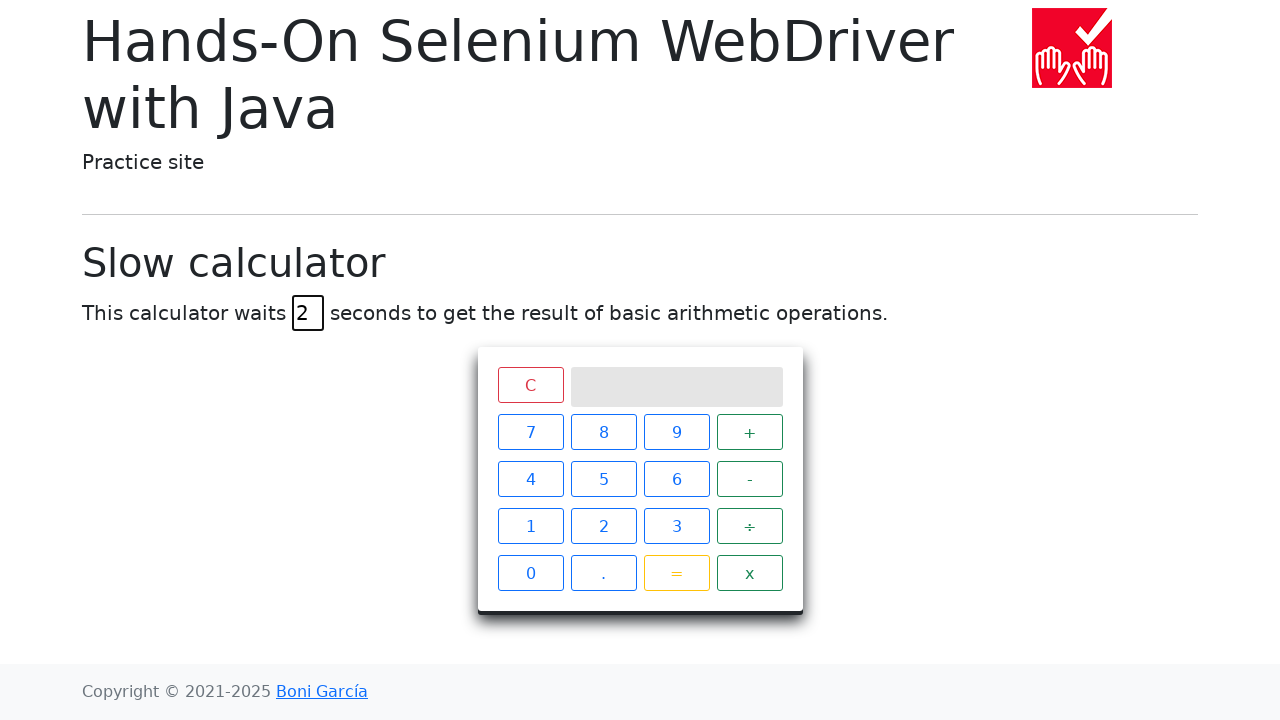

Clicked calculator button '0' at (530, 573) on xpath=//div[@class='keys']/span[text()='0']
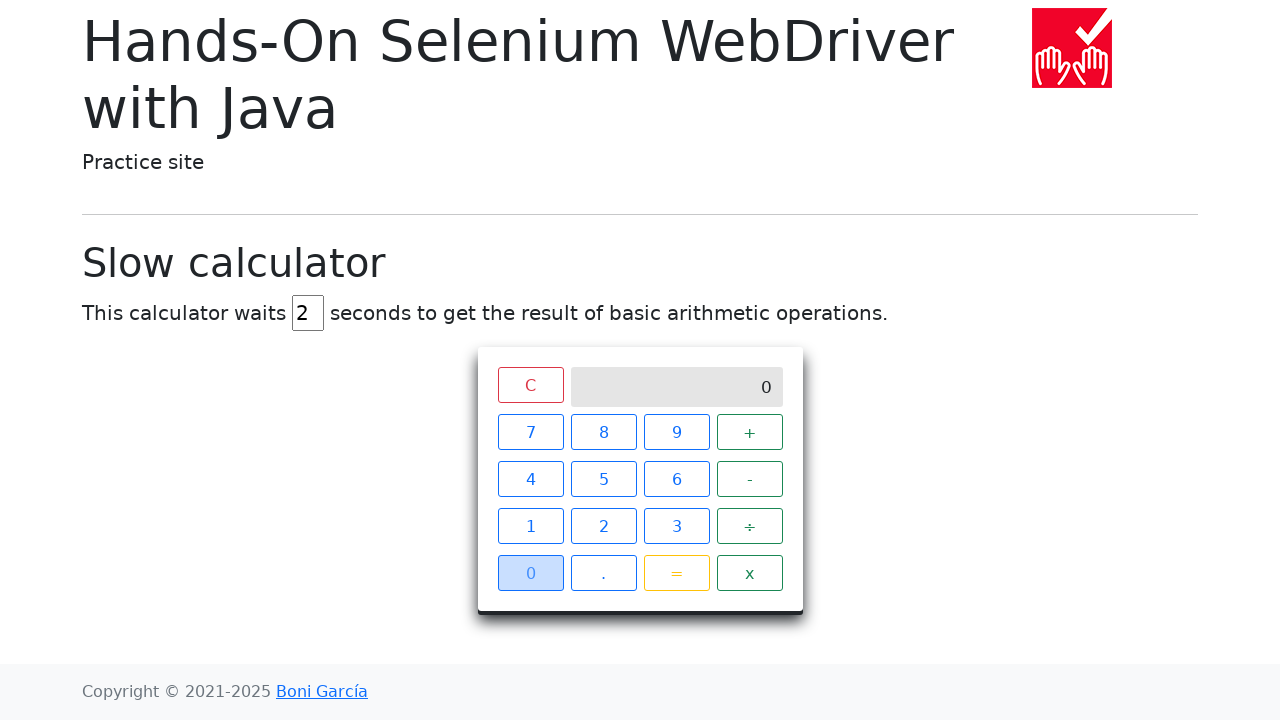

Clicked calculator button '.' at (604, 573) on xpath=//div[@class='keys']/span[text()='.']
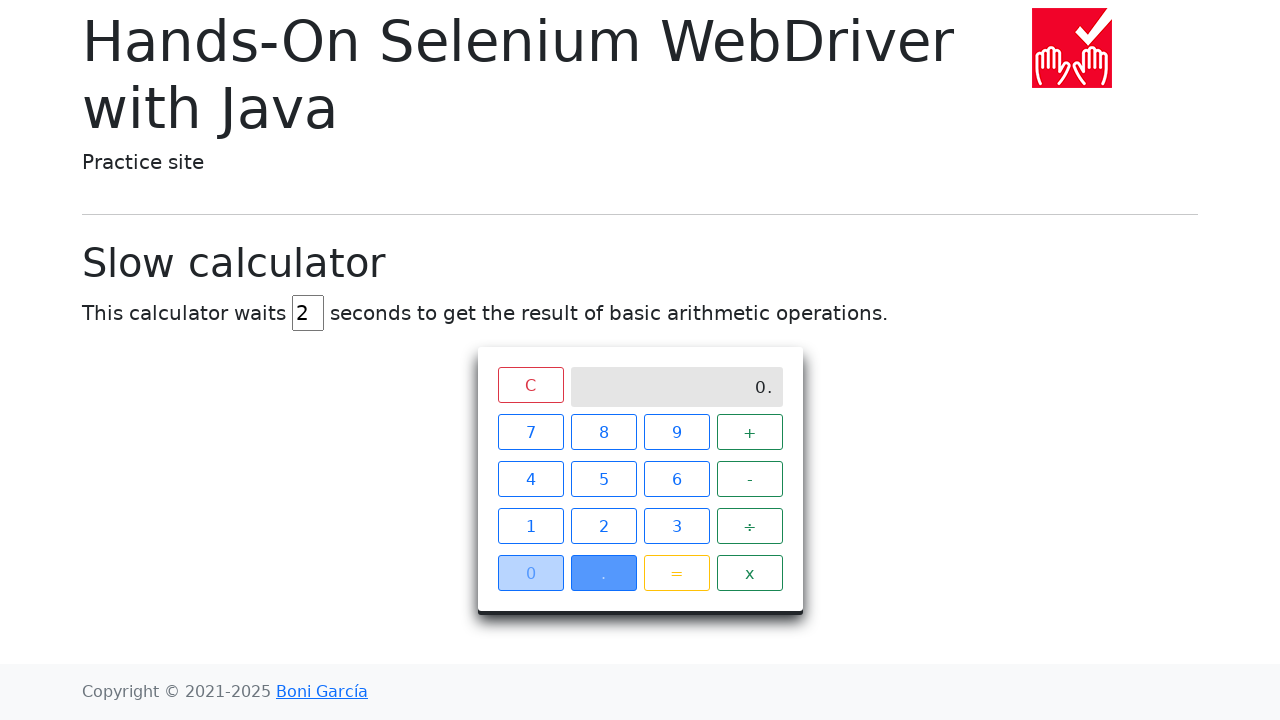

Clicked calculator button '1' at (530, 526) on xpath=//div[@class='keys']/span[text()='1']
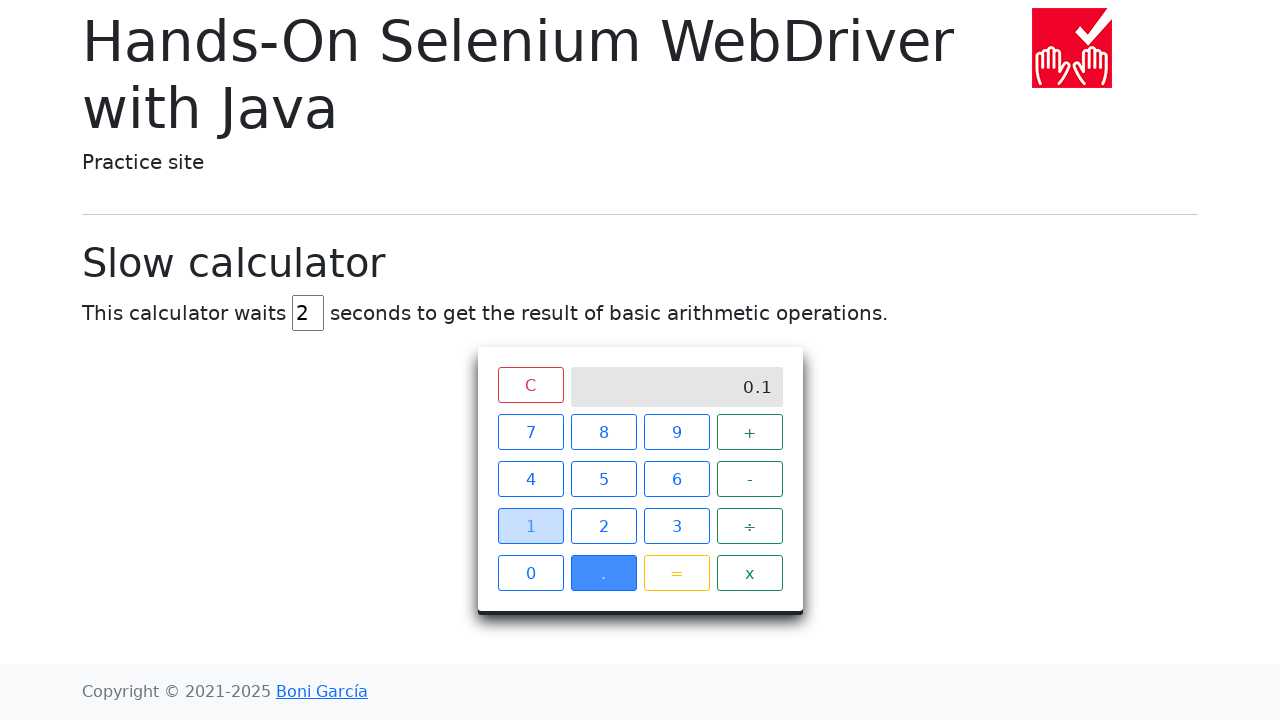

Clicked calculator button 'x' (multiply) at (750, 573) on xpath=//div[@class='keys']/span[text()='x']
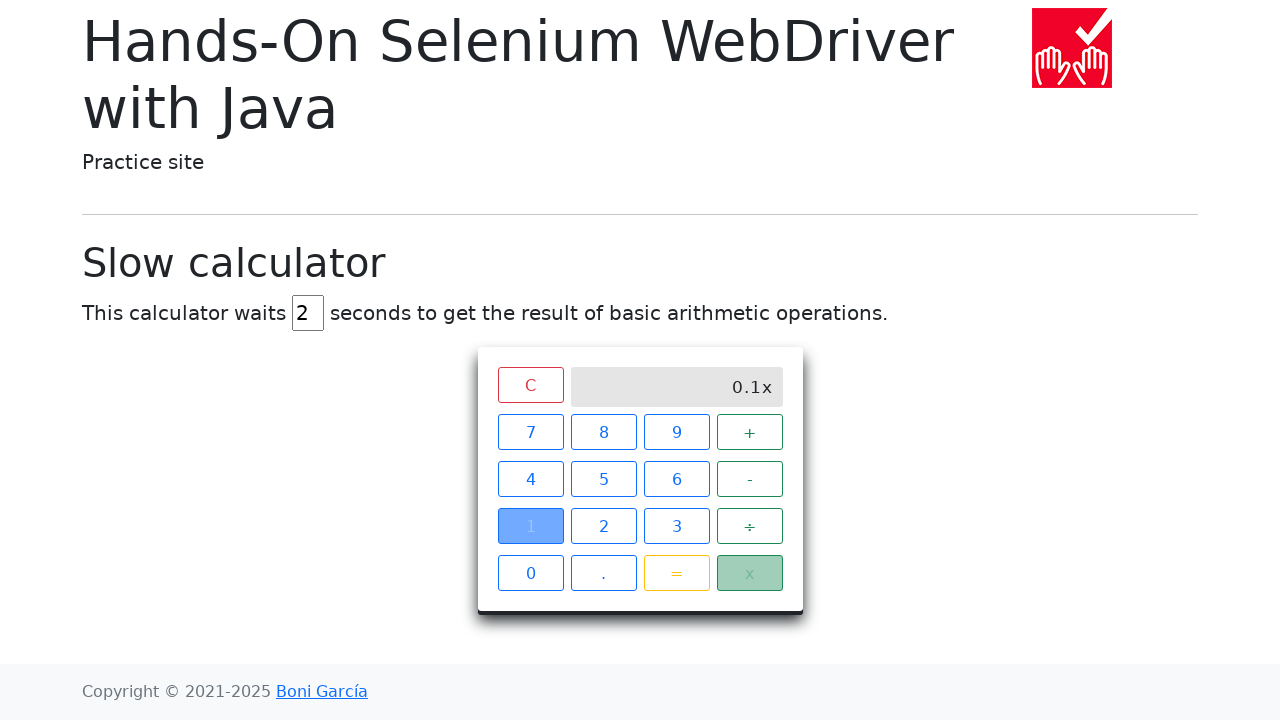

Clicked calculator button '2' at (604, 526) on xpath=//div[@class='keys']/span[text()='2']
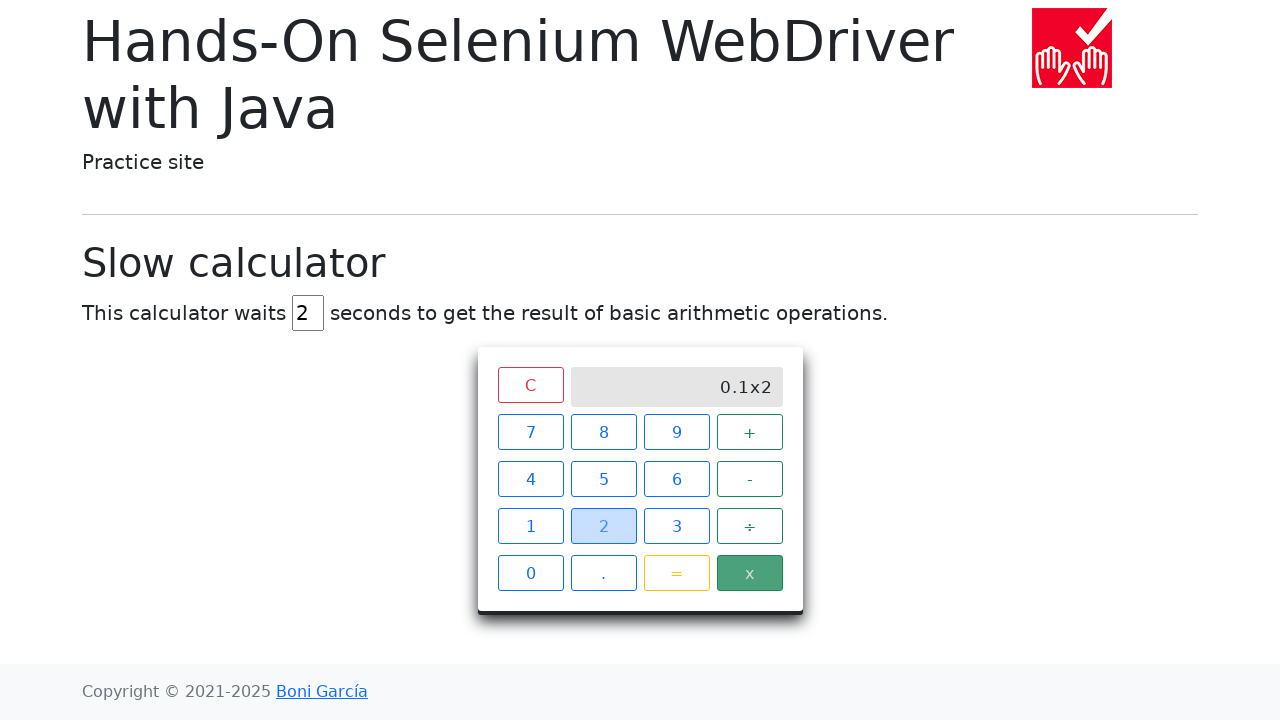

Clicked calculator button '=' to compute result at (676, 573) on xpath=//div[@class='keys']/span[text()='=']
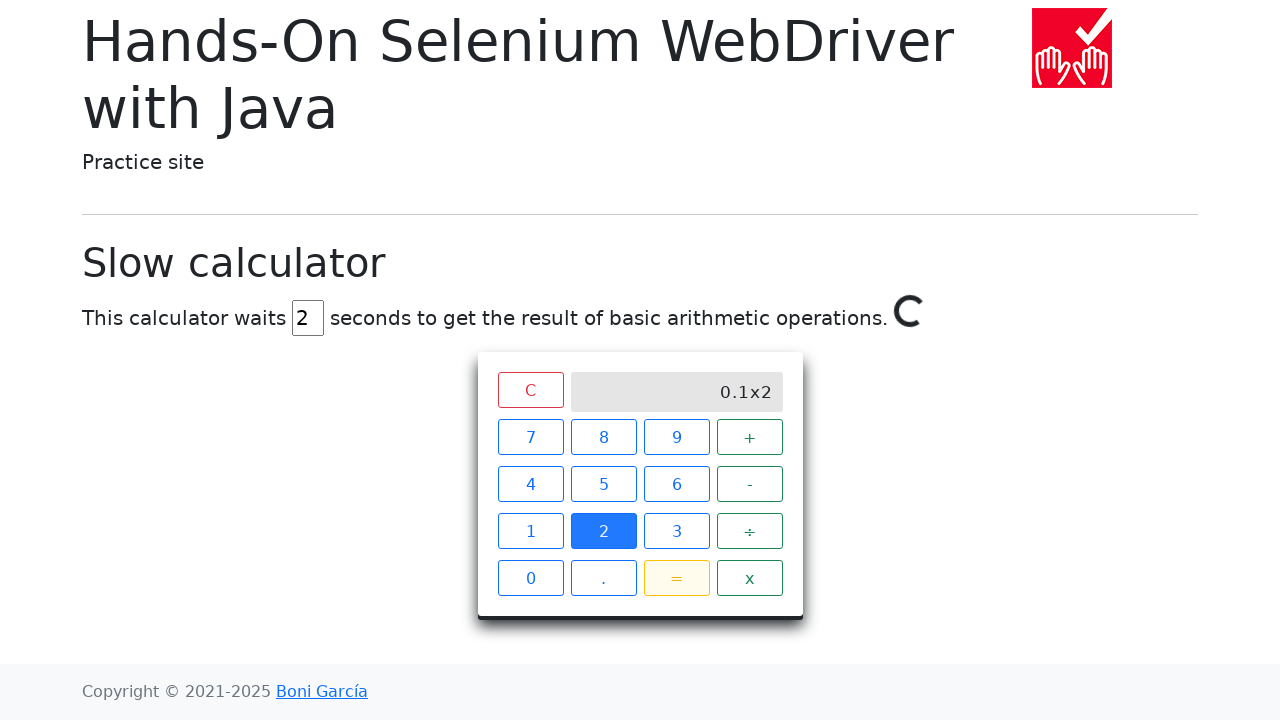

Spinner disappeared - calculation completed
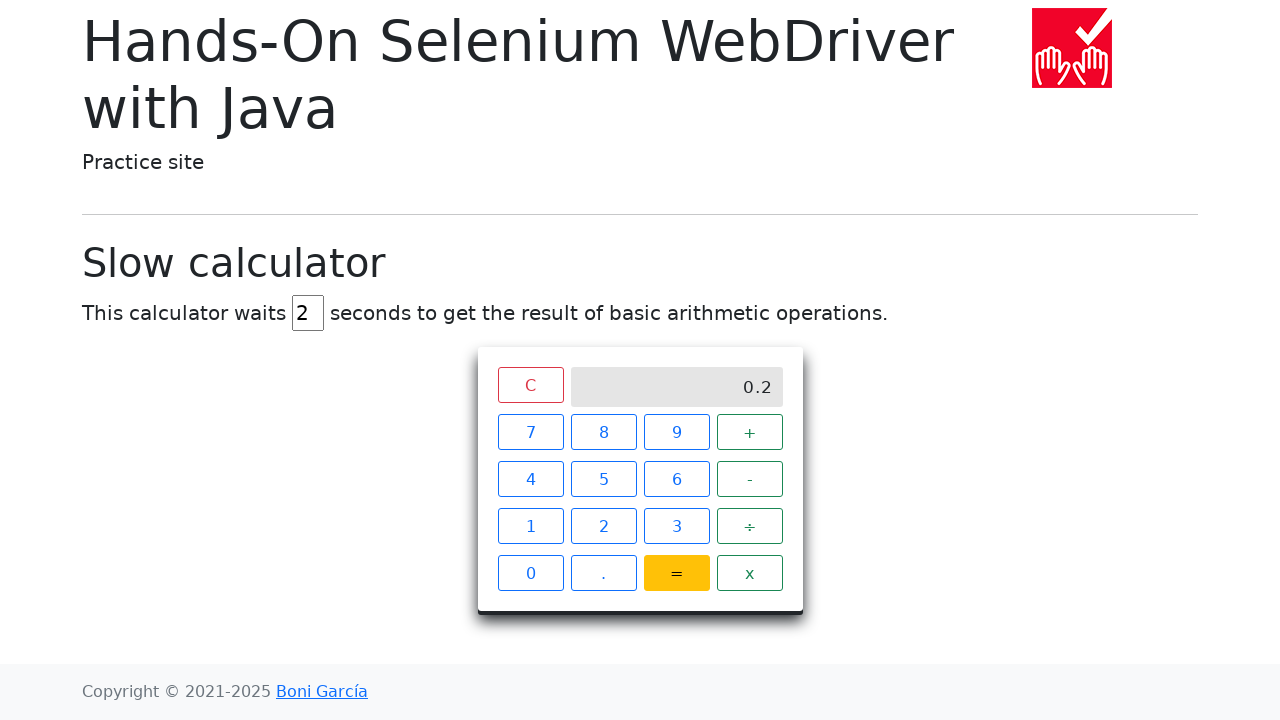

Verified calculator result equals 0.2
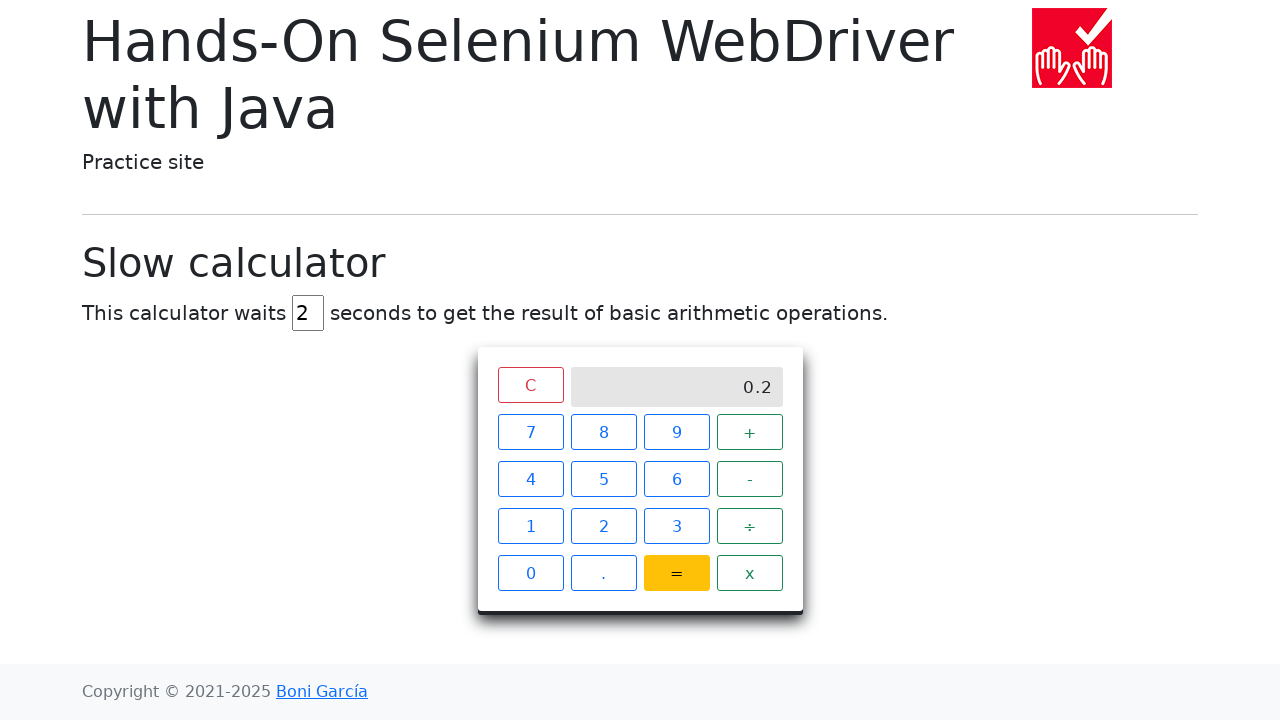

Clicked clear button to reset calculator at (530, 385) on xpath=//div[@class='top']/span
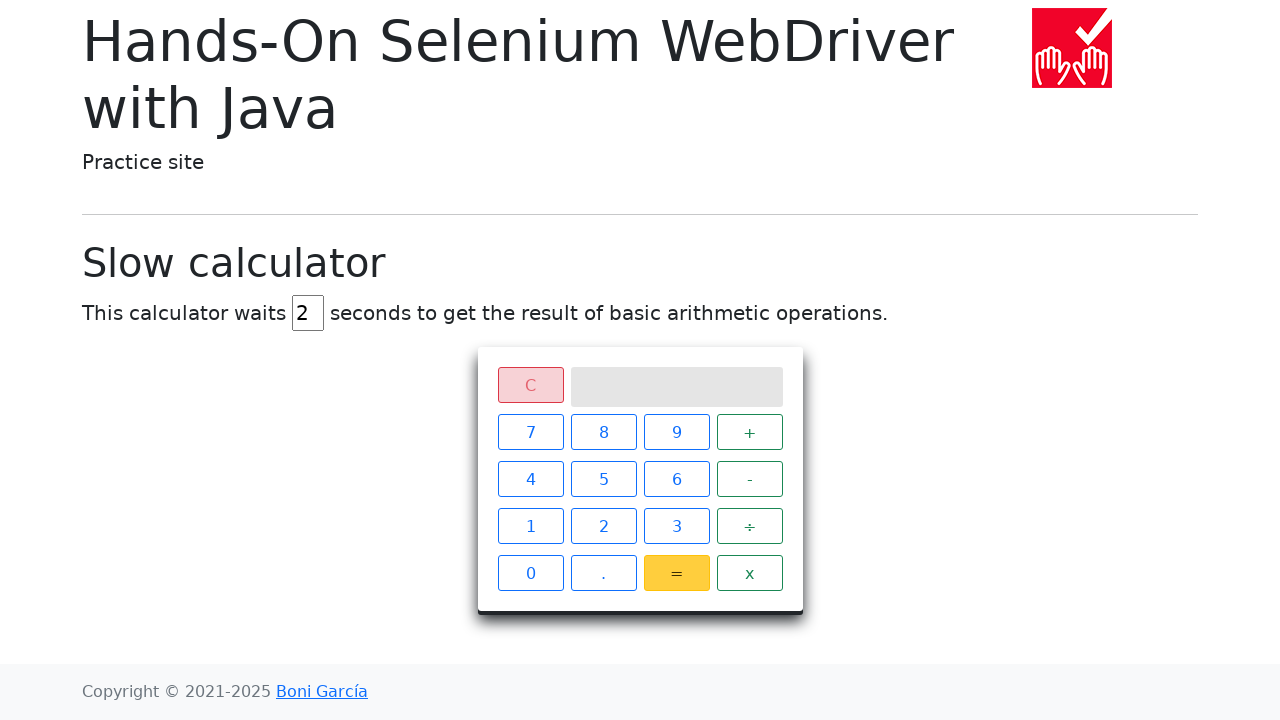

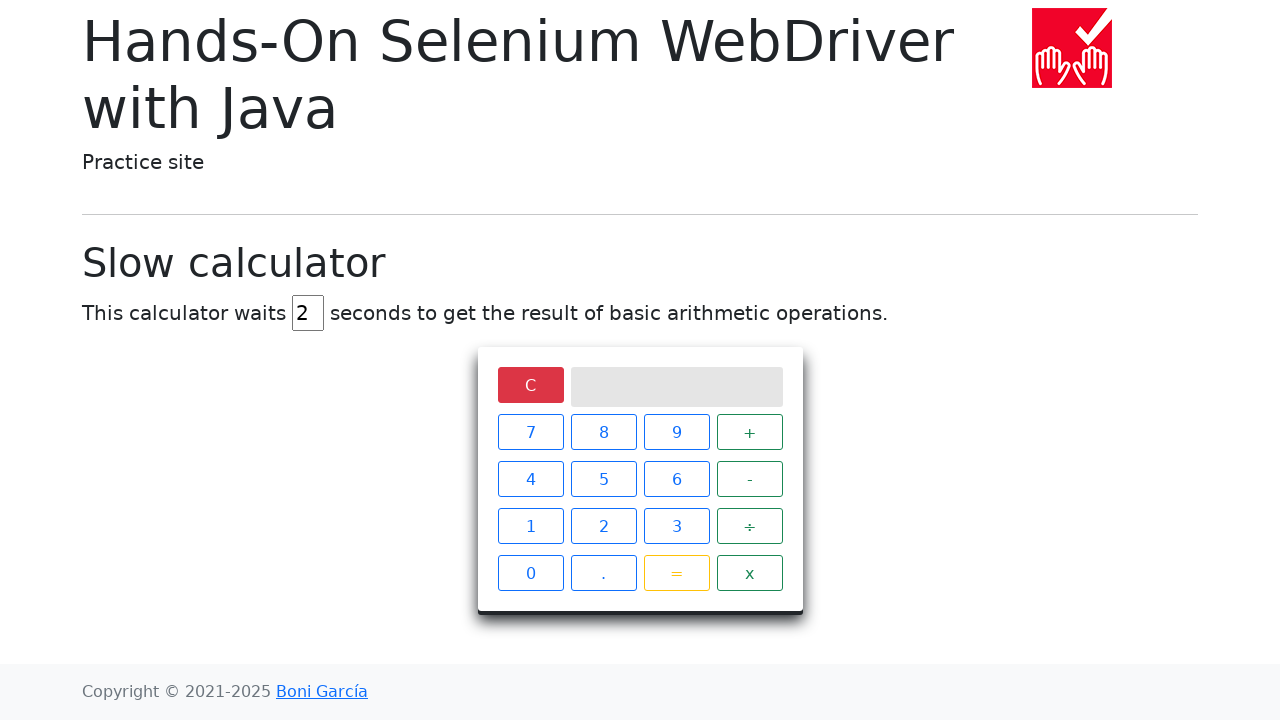